Tests that edits are saved when the input loses focus (blur event)

Starting URL: https://demo.playwright.dev/todomvc

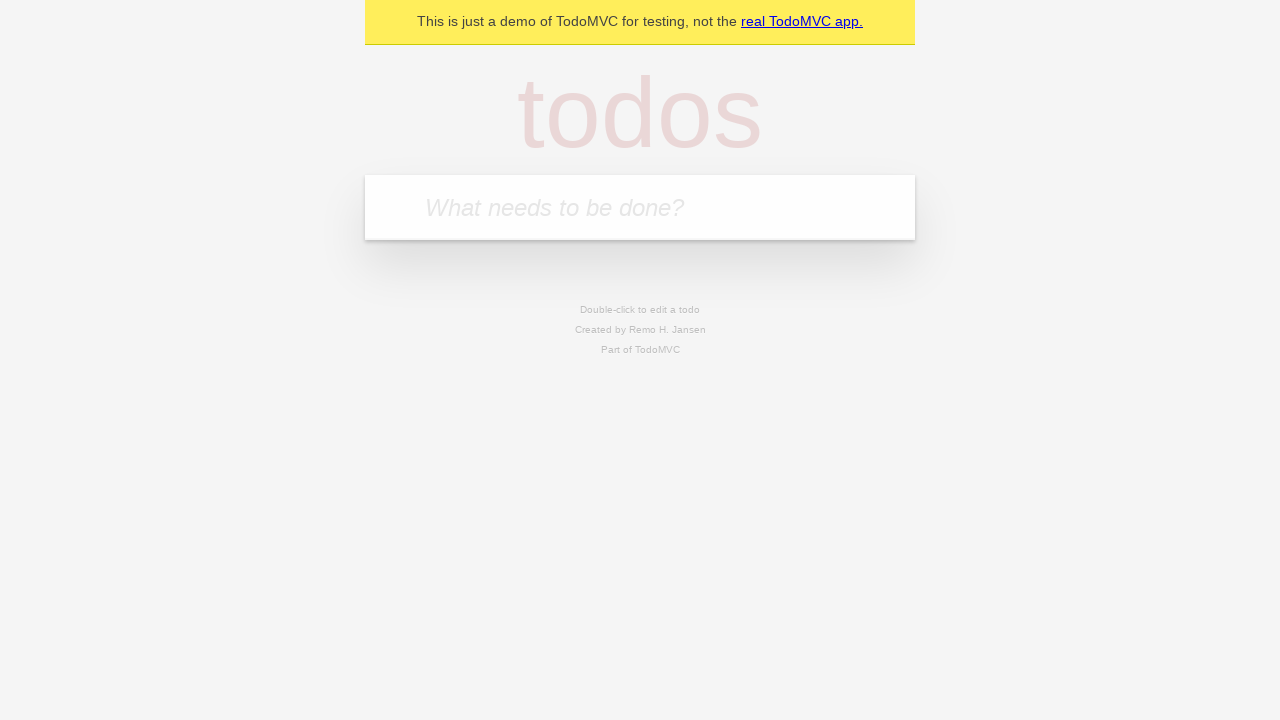

Filled new todo input with 'buy some cheese' on .new-todo
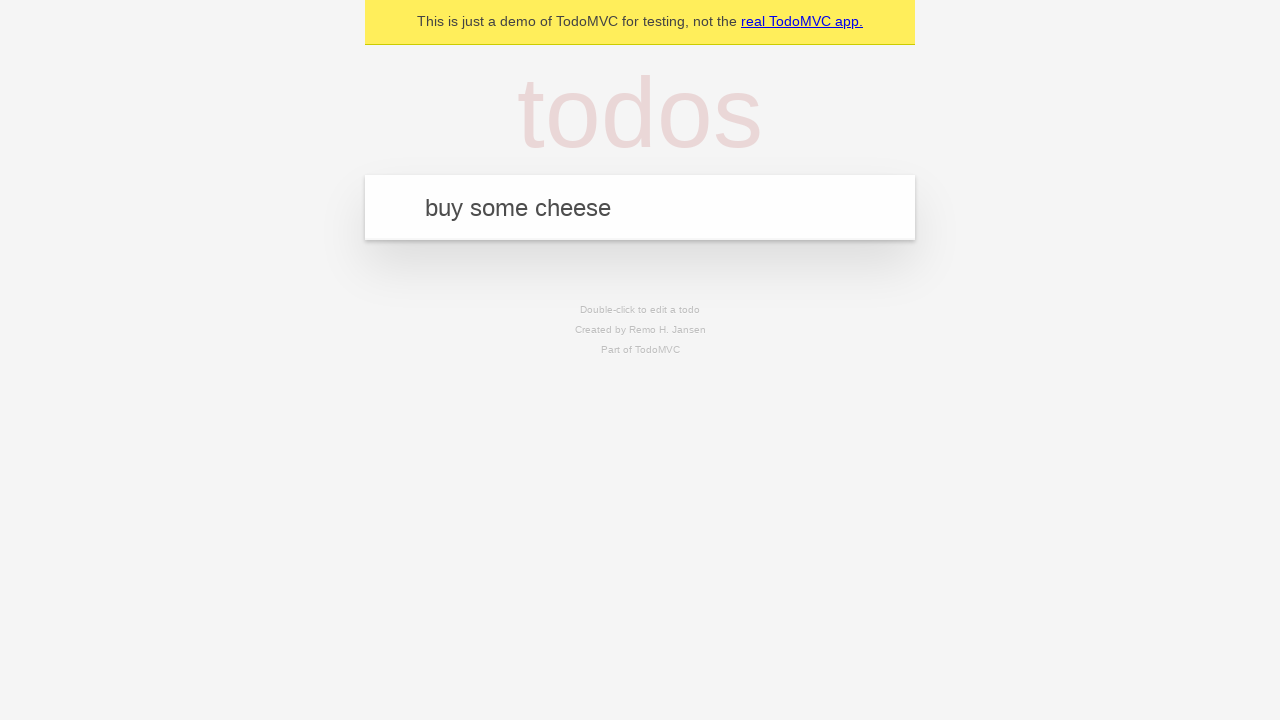

Pressed Enter to add first todo on .new-todo
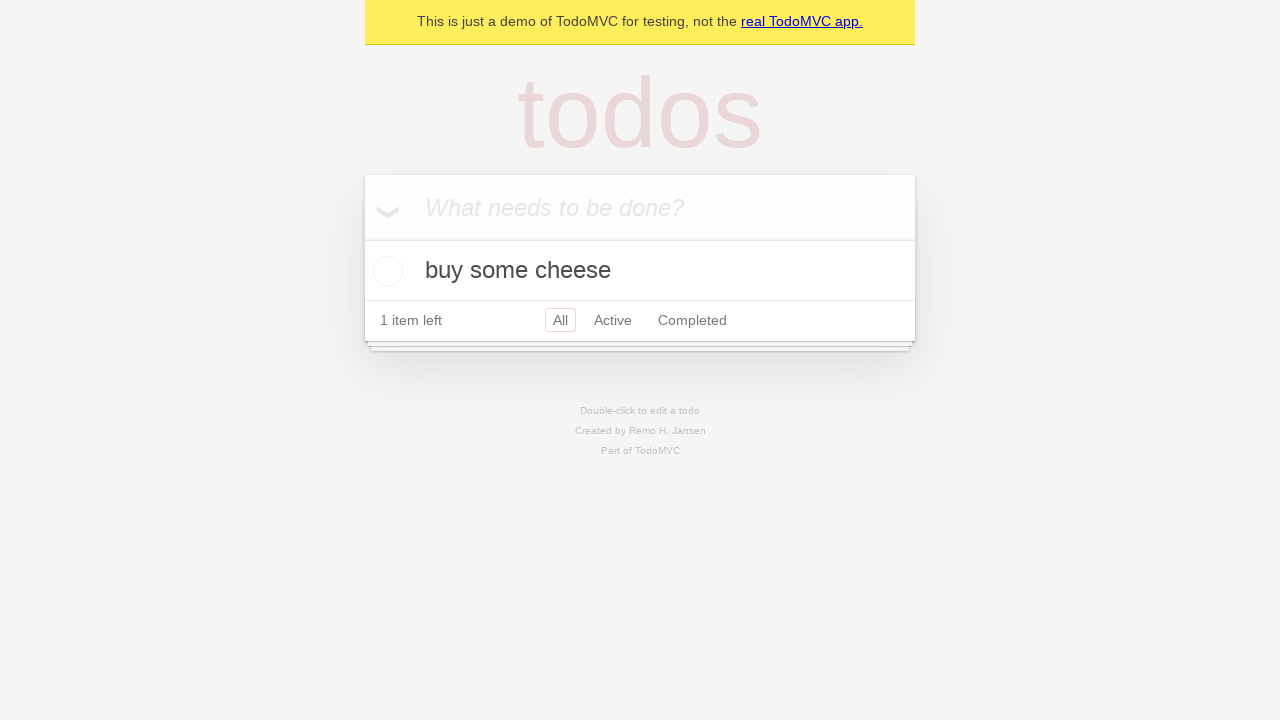

Filled new todo input with 'feed the cat' on .new-todo
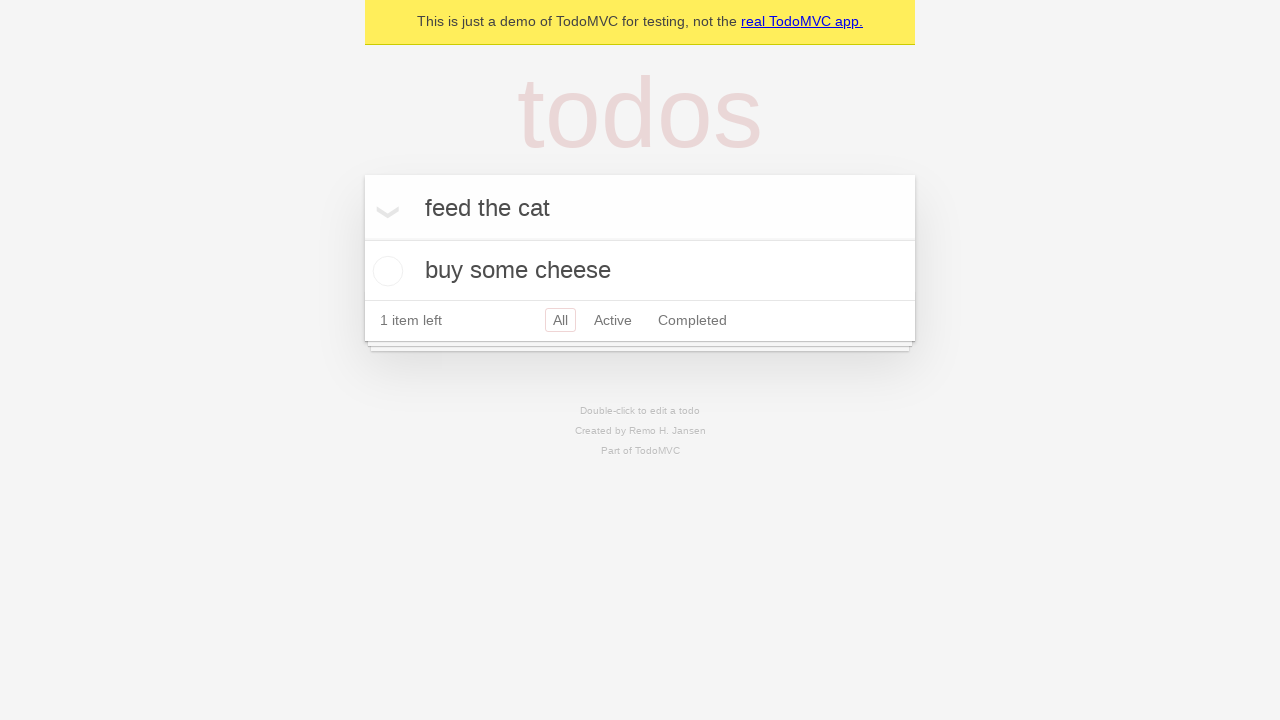

Pressed Enter to add second todo on .new-todo
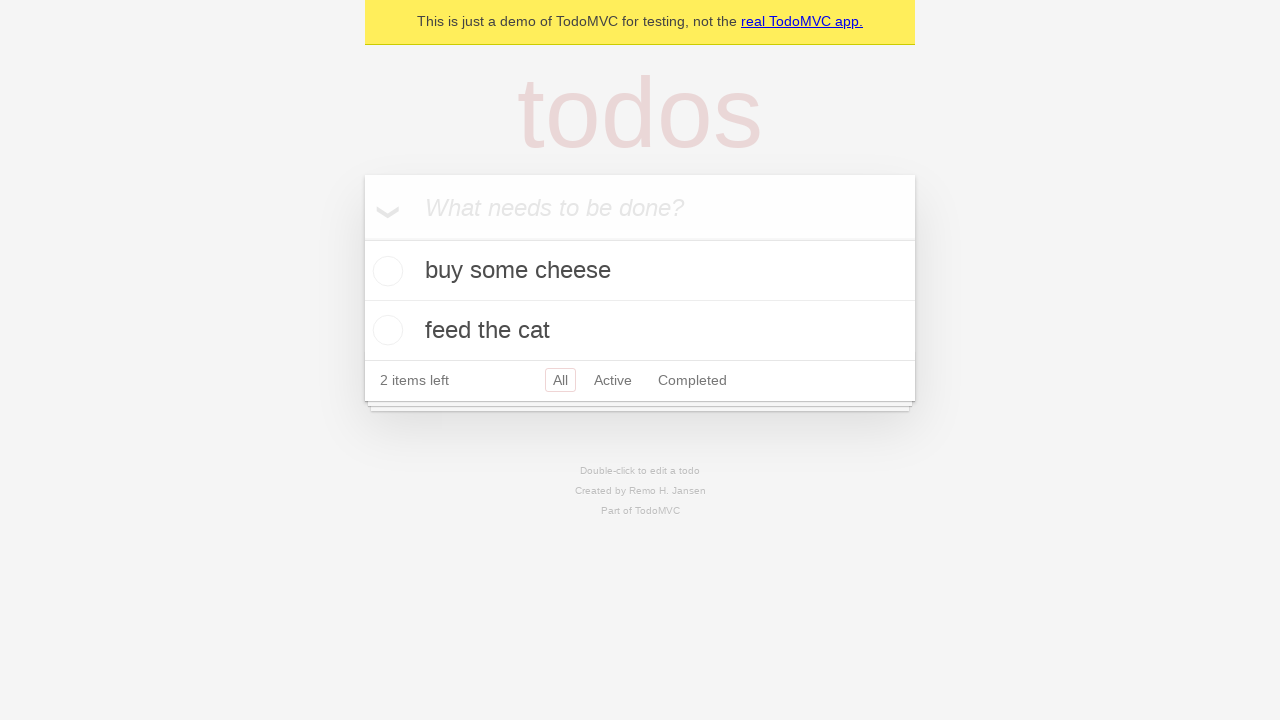

Filled new todo input with 'book a doctors appointment' on .new-todo
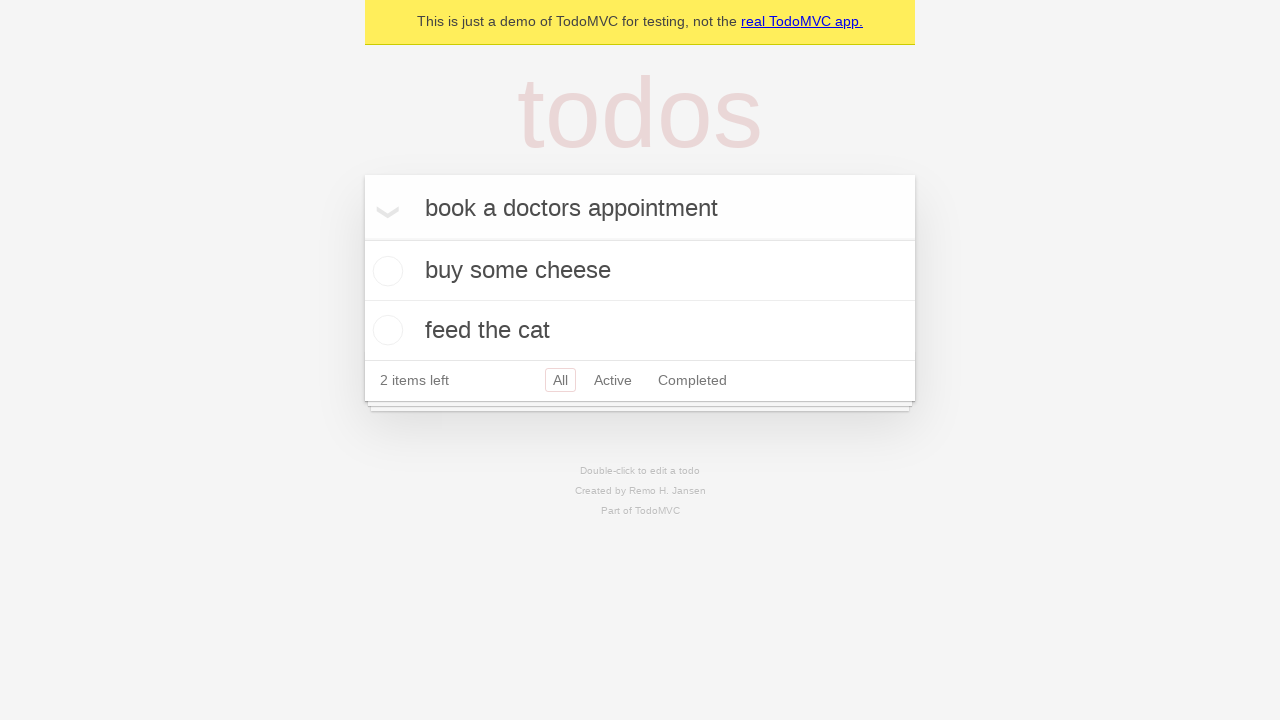

Pressed Enter to add third todo on .new-todo
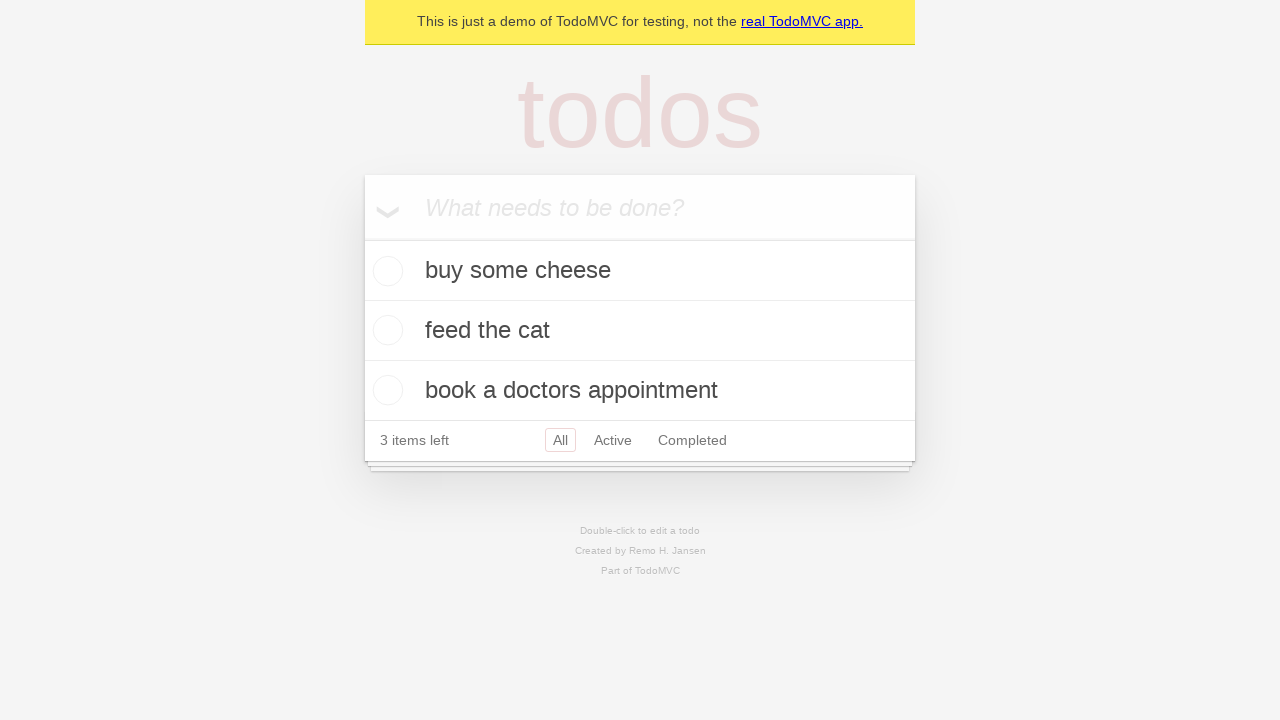

Double-clicked second todo item to enter edit mode at (640, 331) on .todo-list li >> nth=1
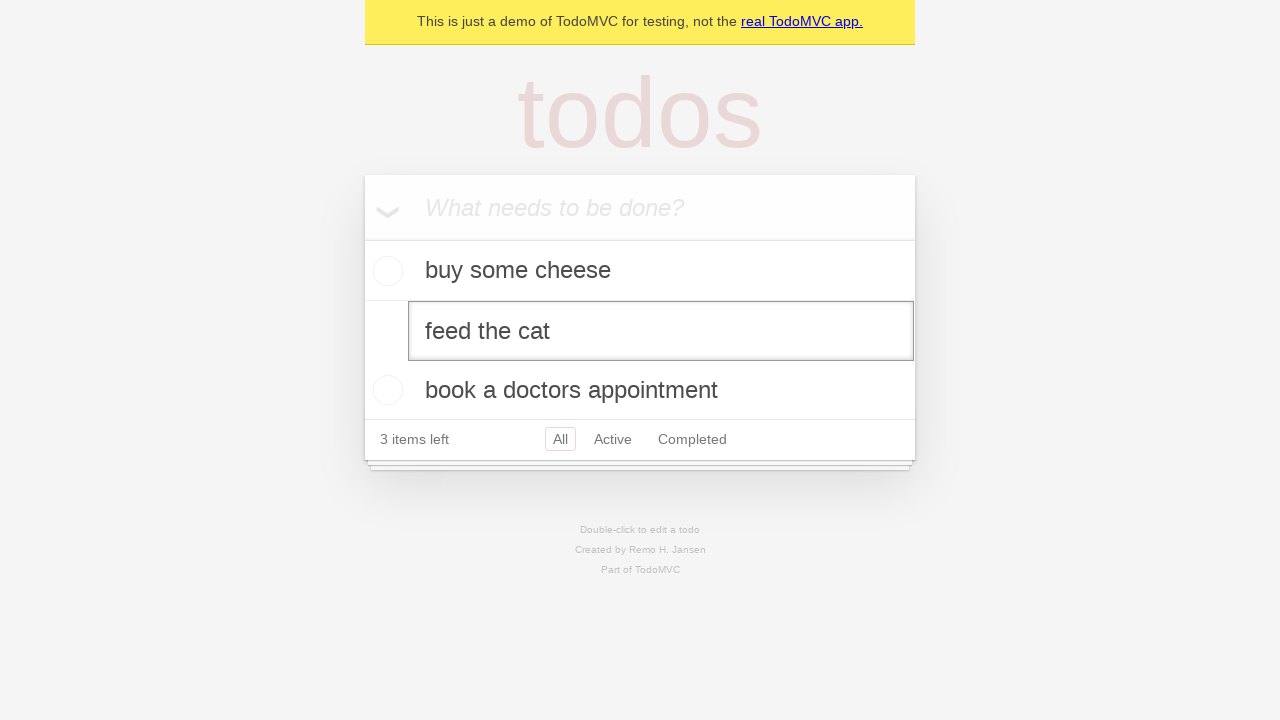

Filled edit input with new text 'buy some sausages' on .todo-list li >> nth=1 >> .edit
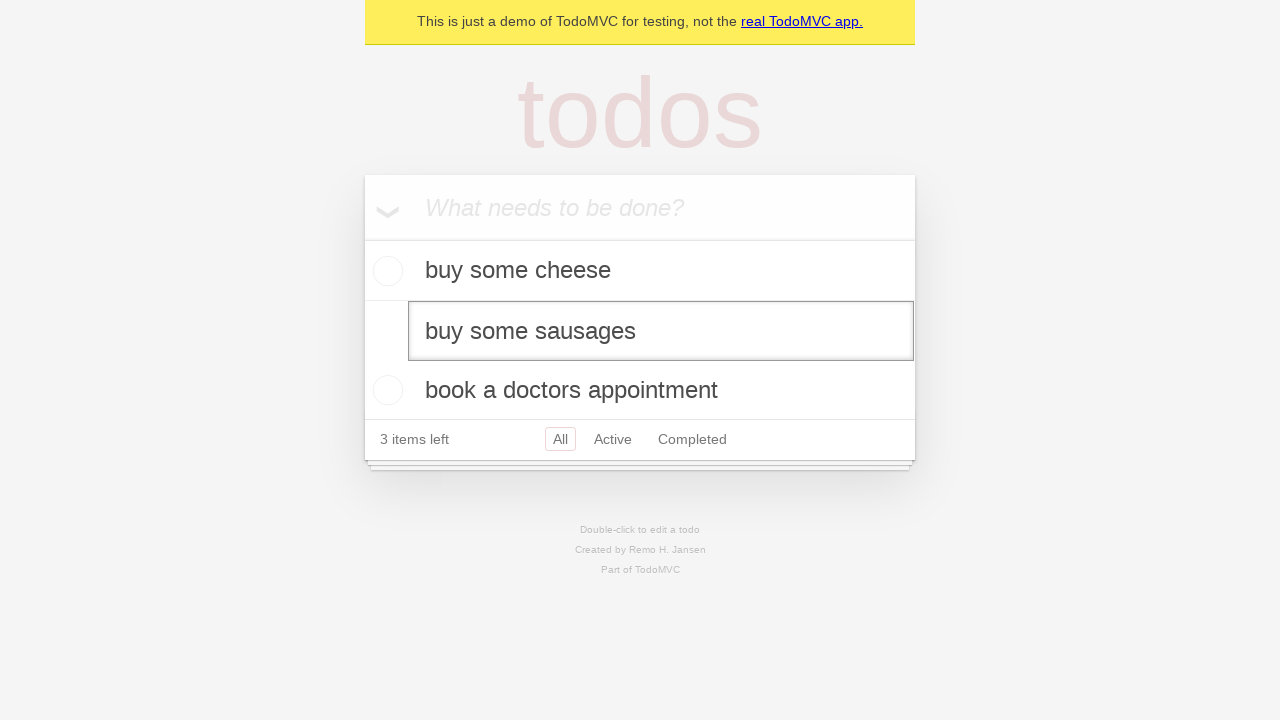

Dispatched blur event to save edits and exit edit mode
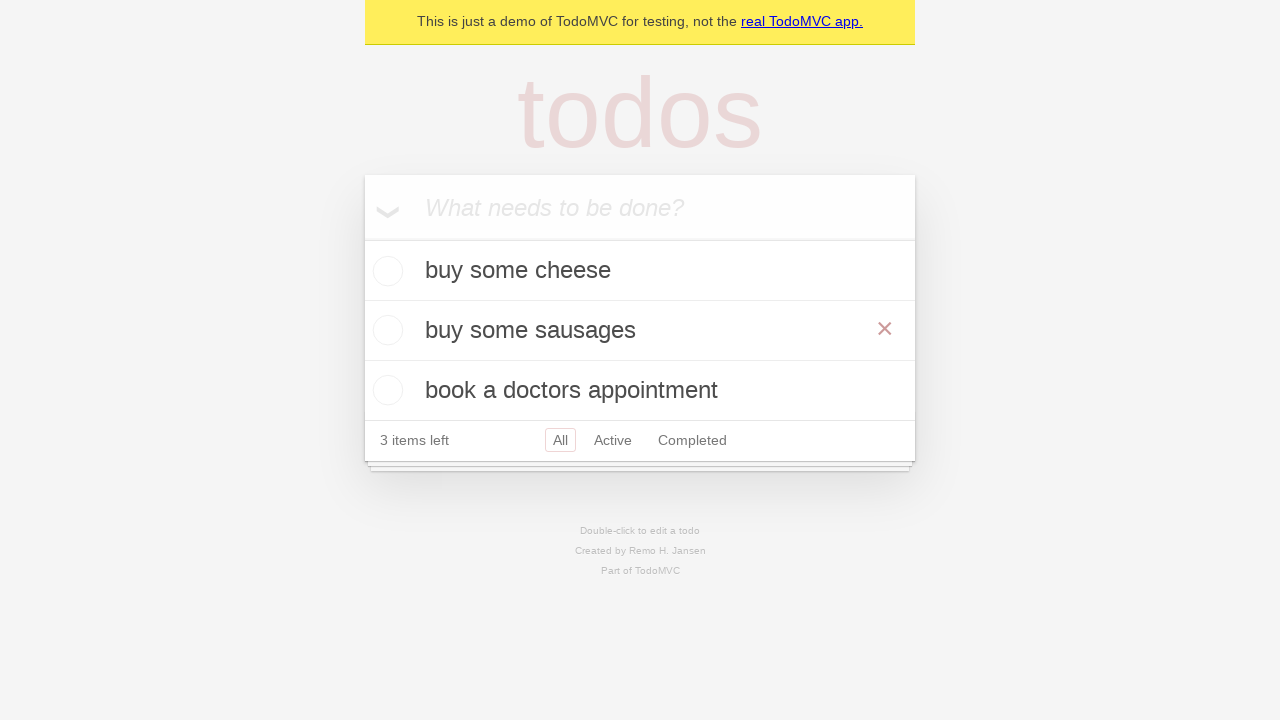

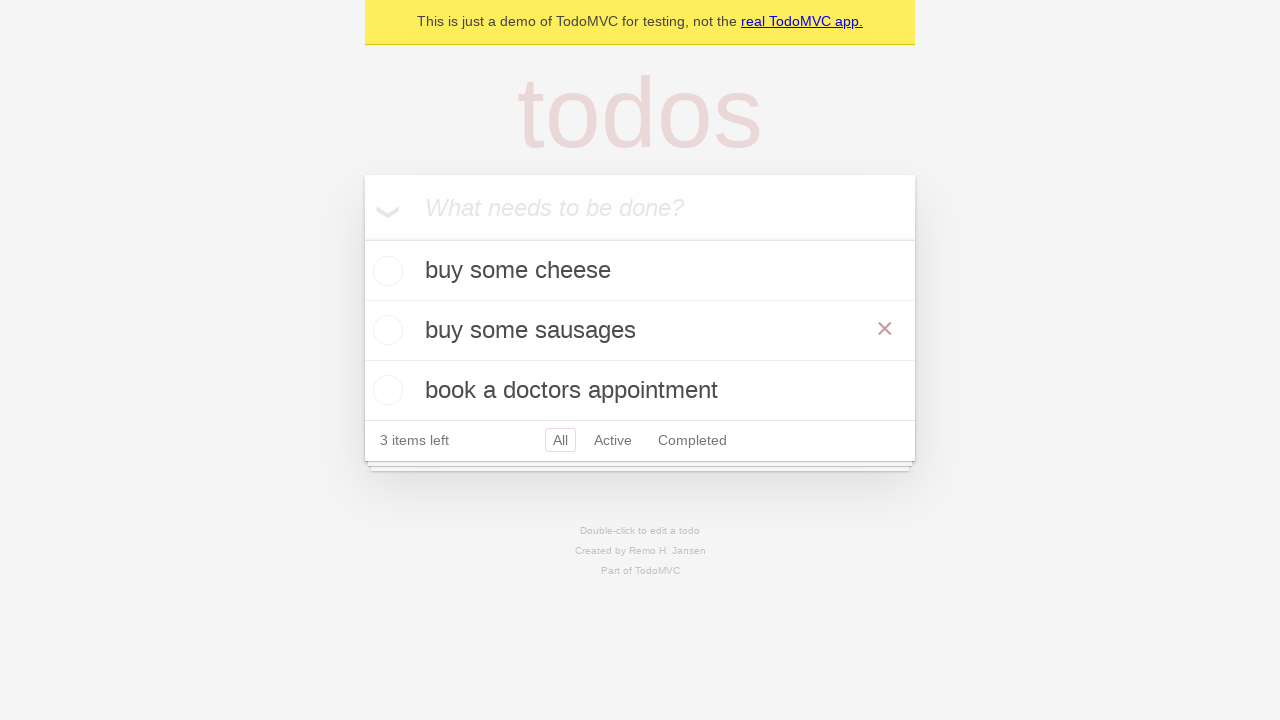